Tests the shopping cart flow by navigating to monitors category, adding an Apple monitor to cart, proceeding to checkout, and filling out the order form with shipping and payment details

Starting URL: https://www.demoblaze.com

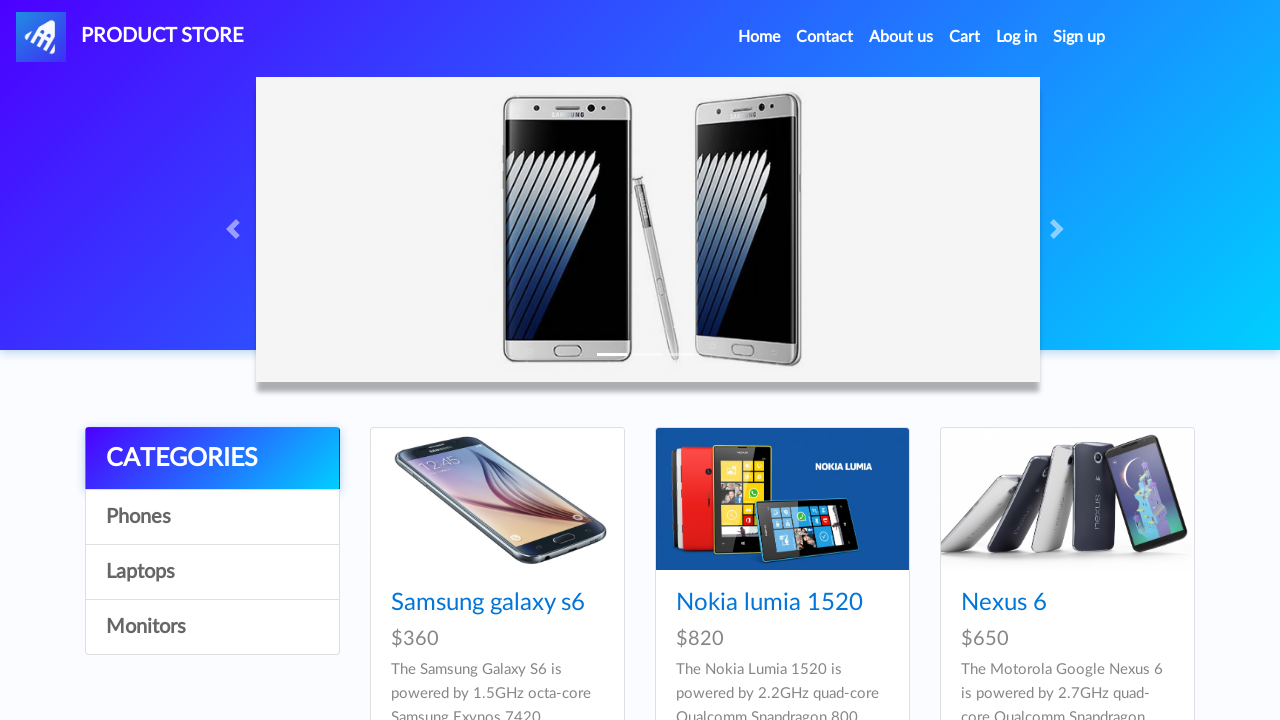

Clicked on Monitors category at (212, 627) on a:has-text('Monitors')
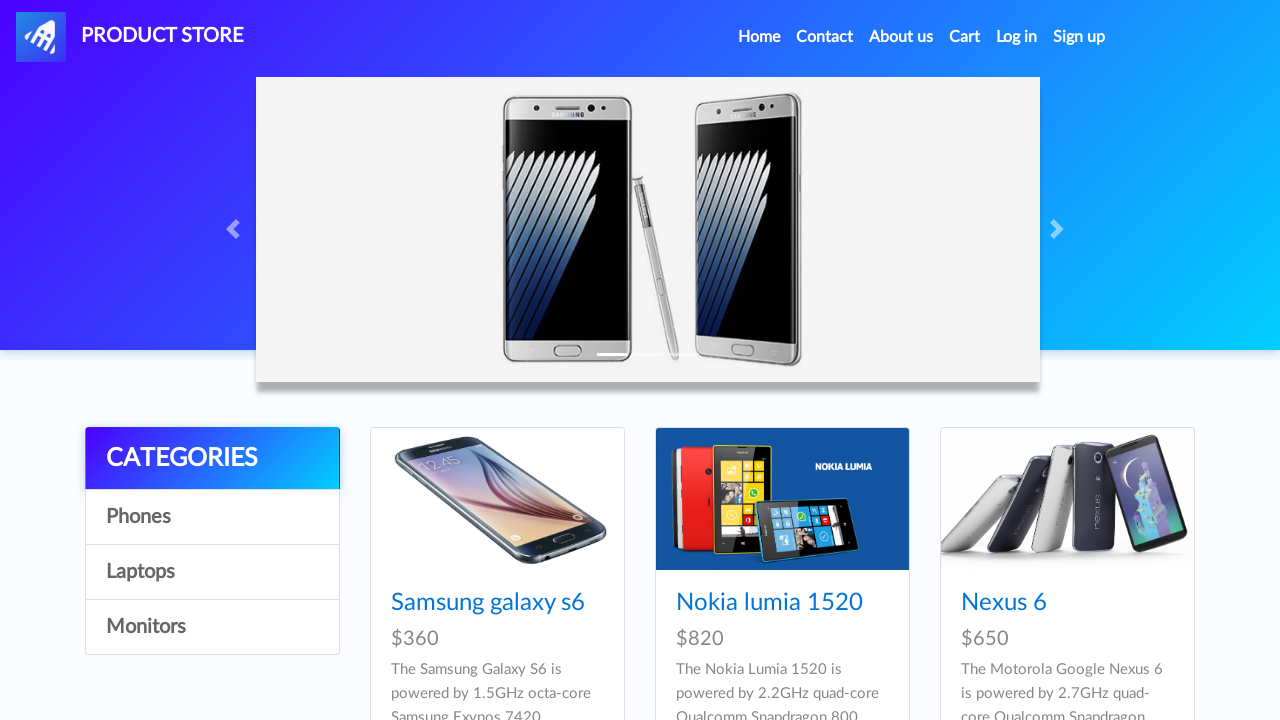

Selected Apple monitor 24 product at (484, 483) on a:has-text('Apple monitor 24')
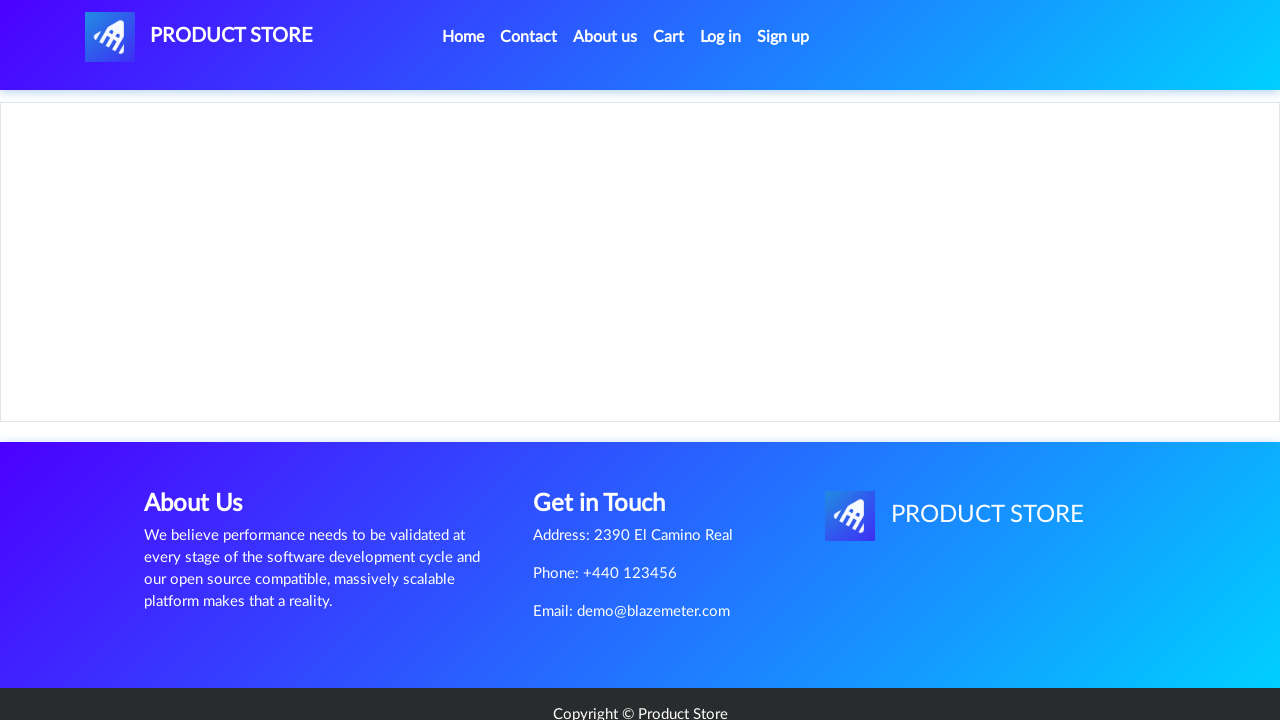

Clicked Add to cart button at (610, 460) on a:has-text('Add to cart')
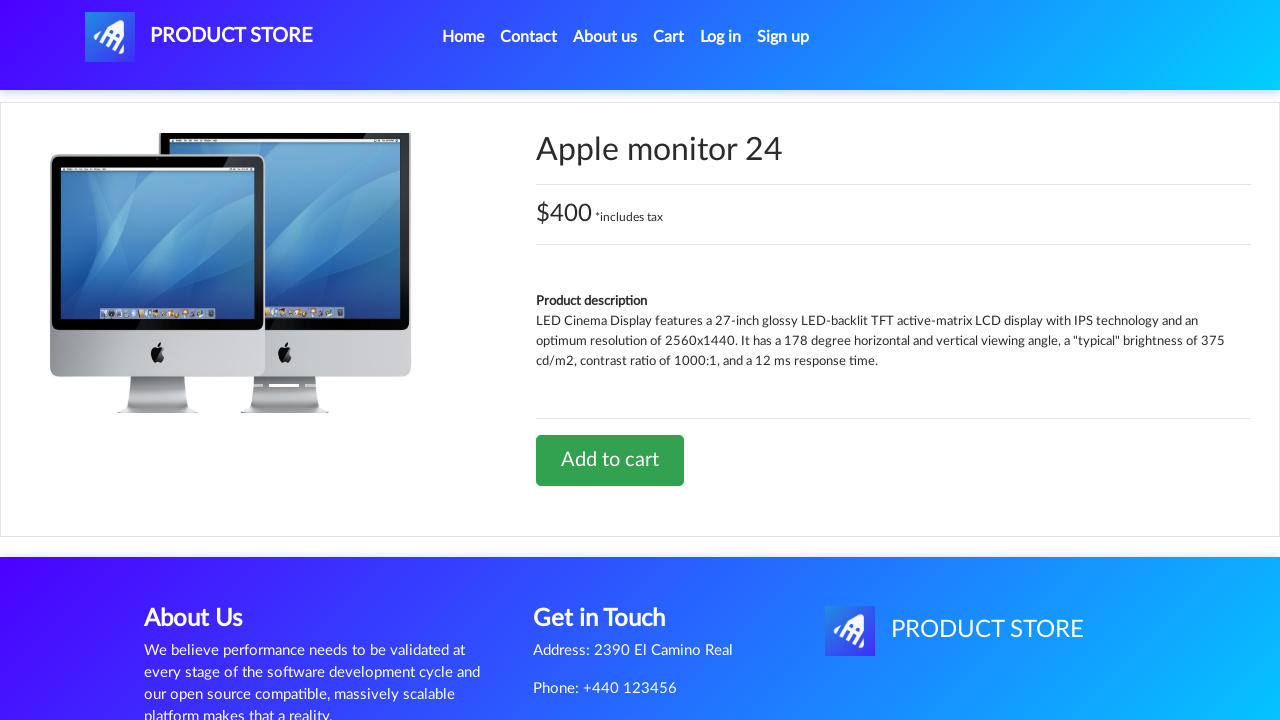

Clicked on cart icon to navigate to cart at (669, 37) on #cartur
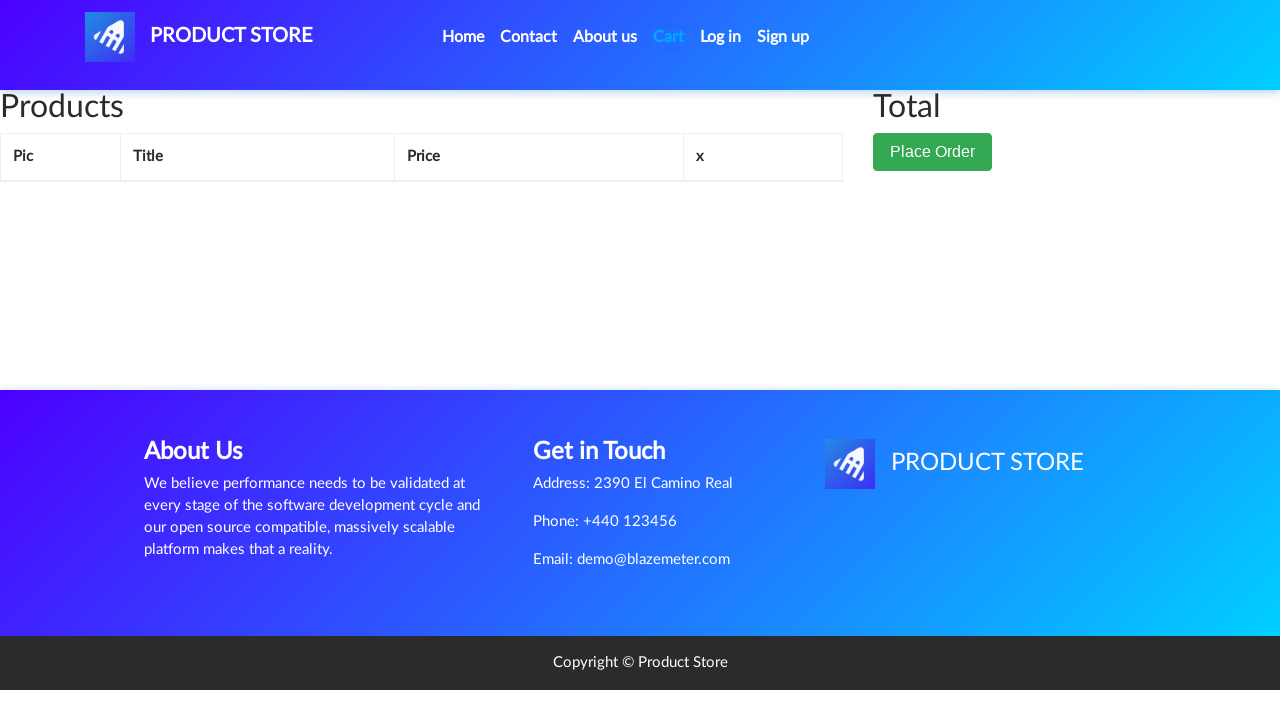

Cart page loaded successfully
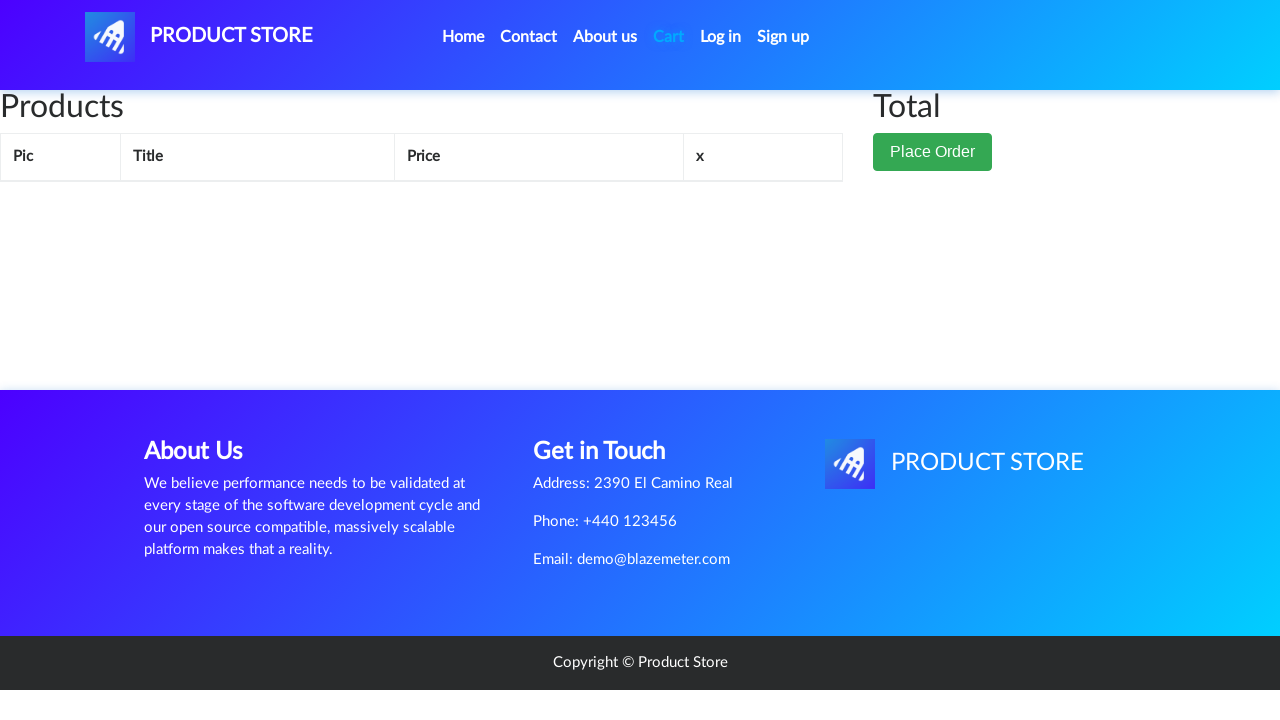

Place Order button became visible
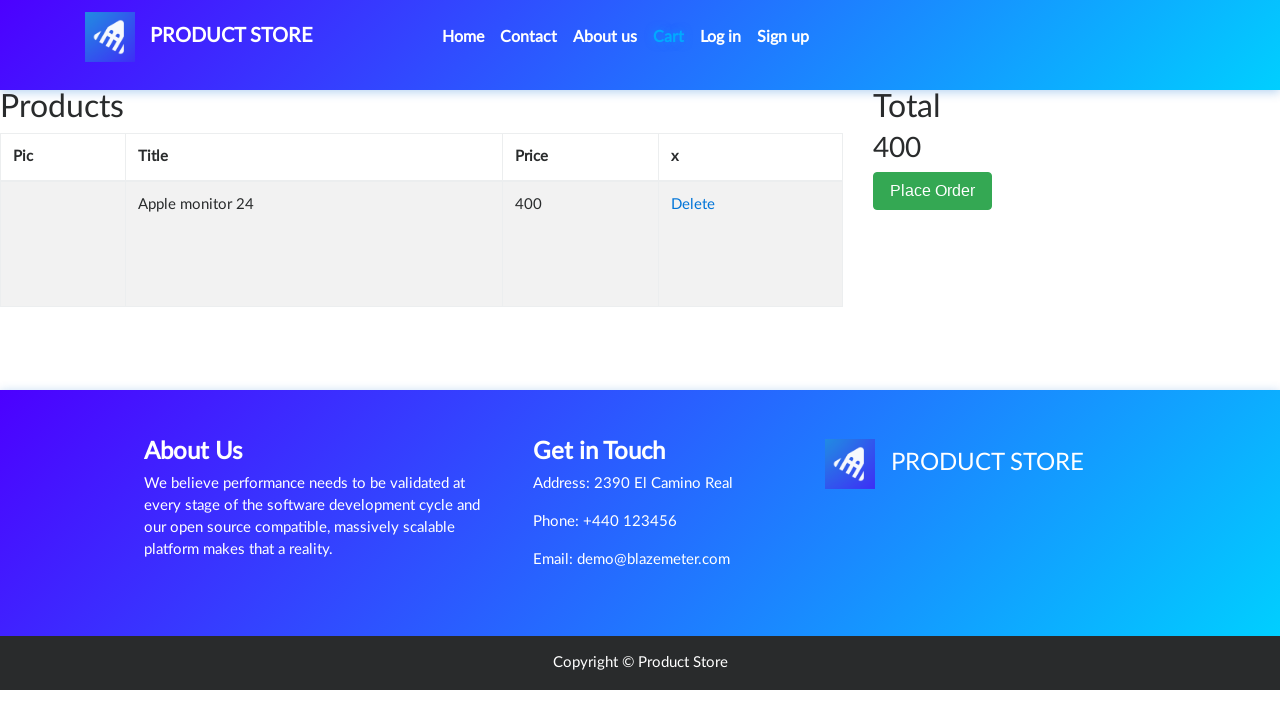

Clicked Place Order button to open checkout form at (933, 191) on button.btn.btn-success[data-toggle='modal'][data-target='#orderModal']
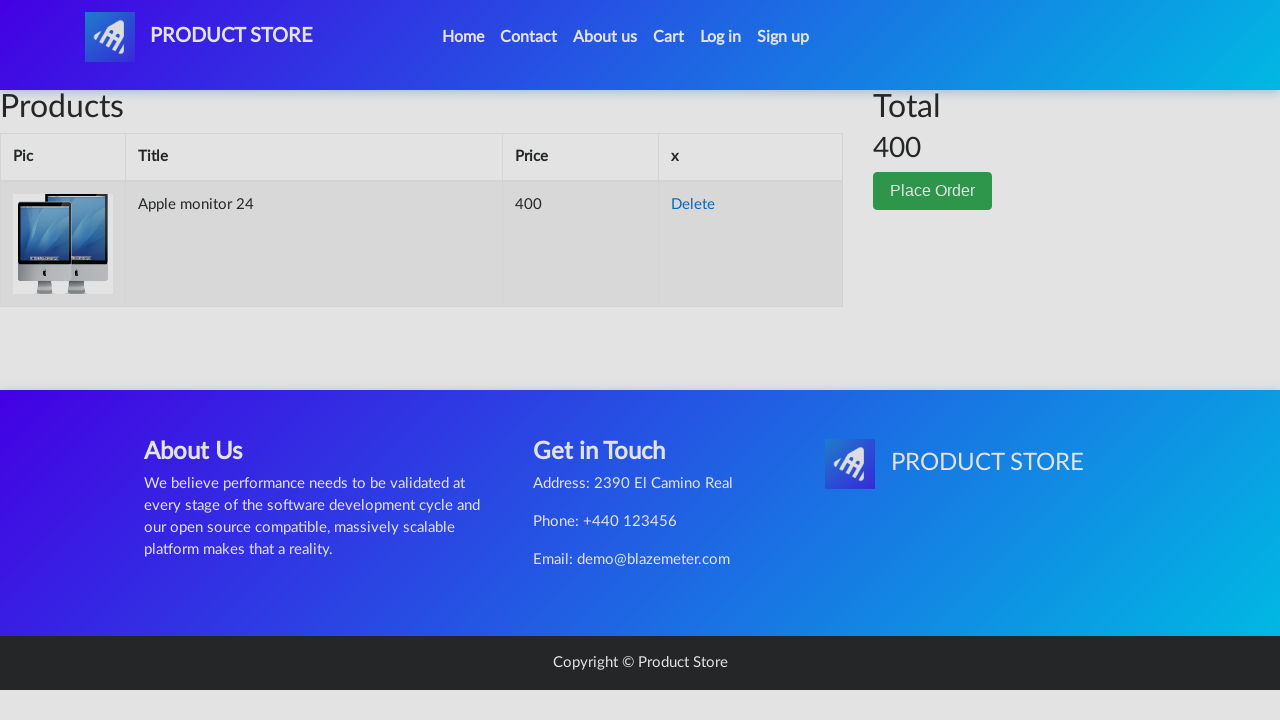

Filled name field with 'John Smith' on #name
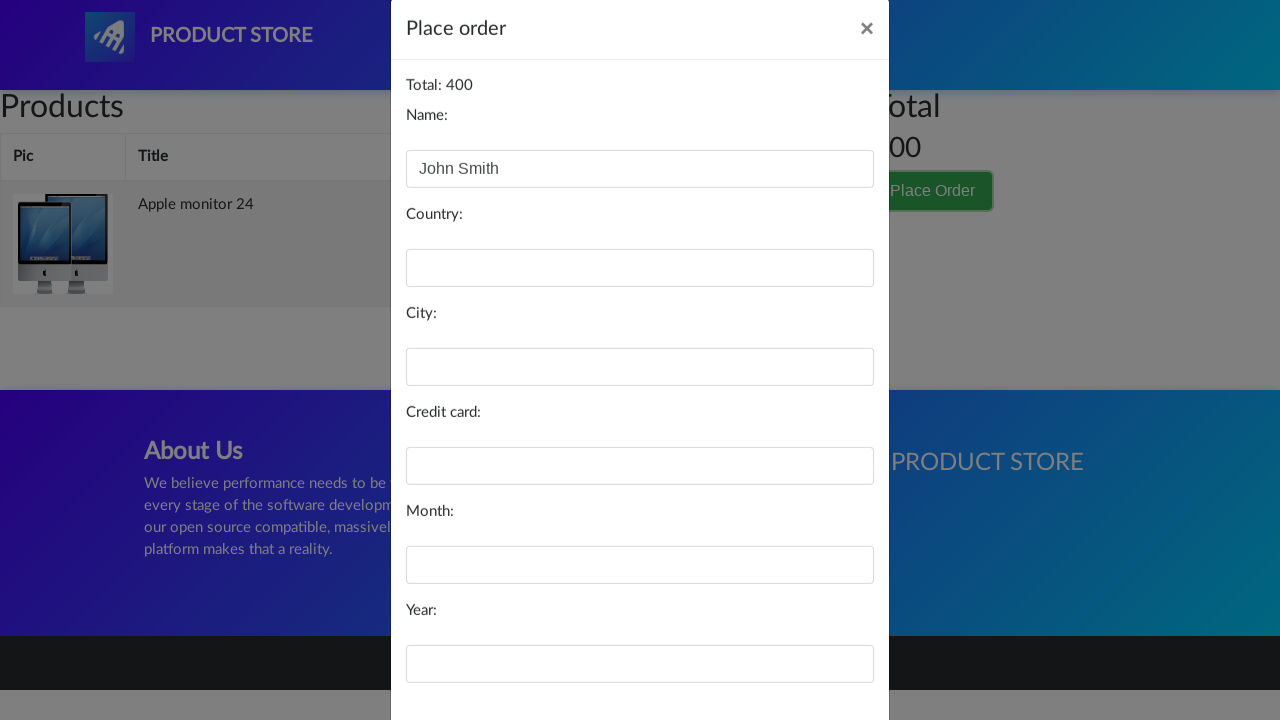

Filled country field with 'United States' on #country
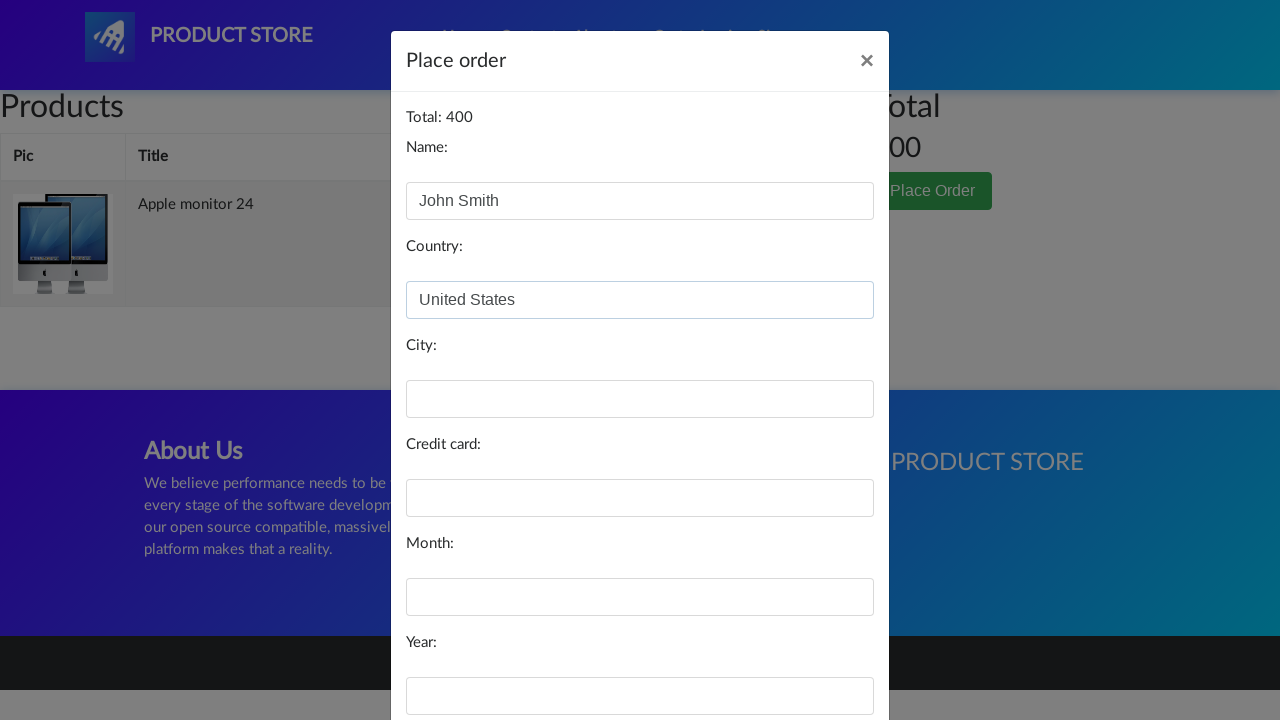

Filled city field with 'New York' on #city
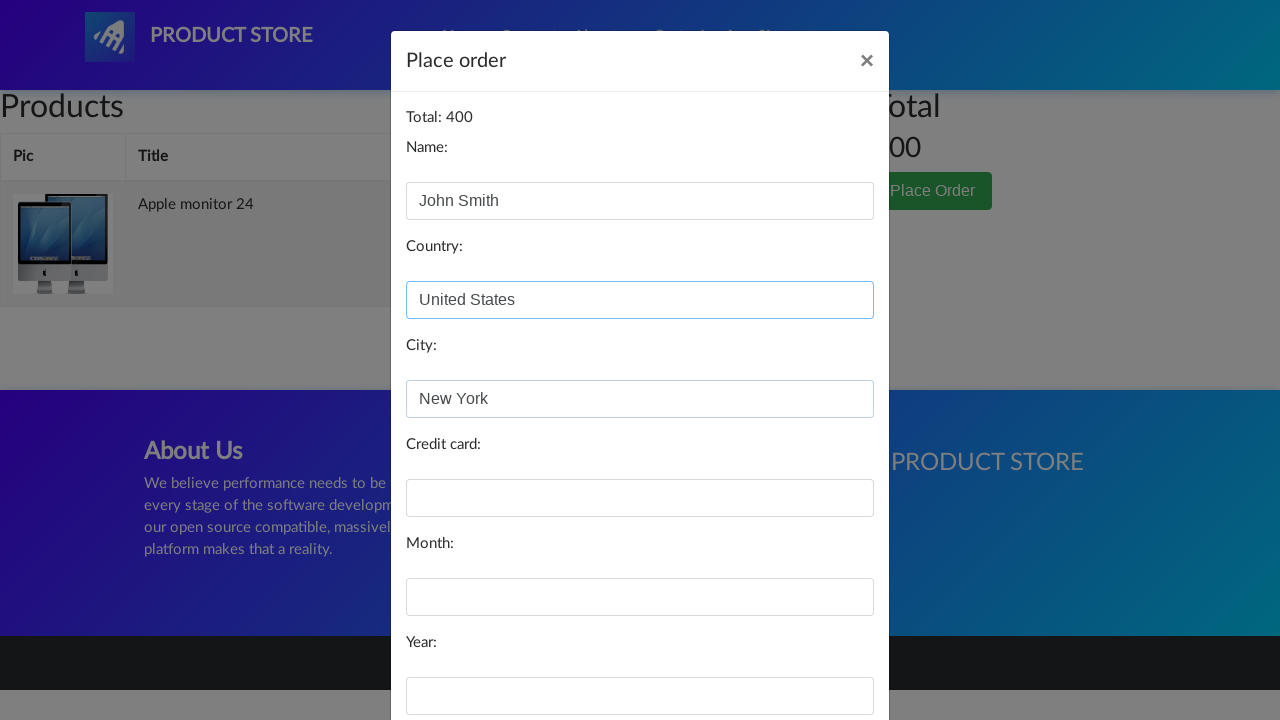

Filled card field with credit card number on #card
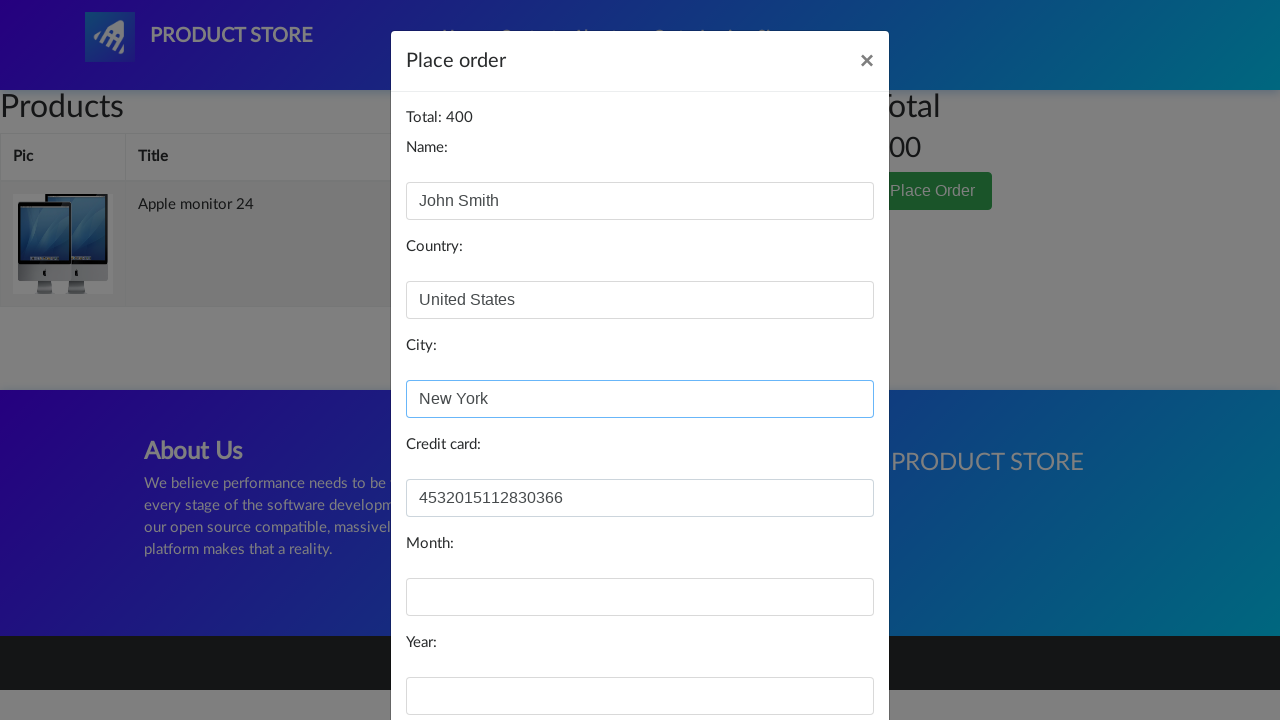

Filled month field with '08' on #month
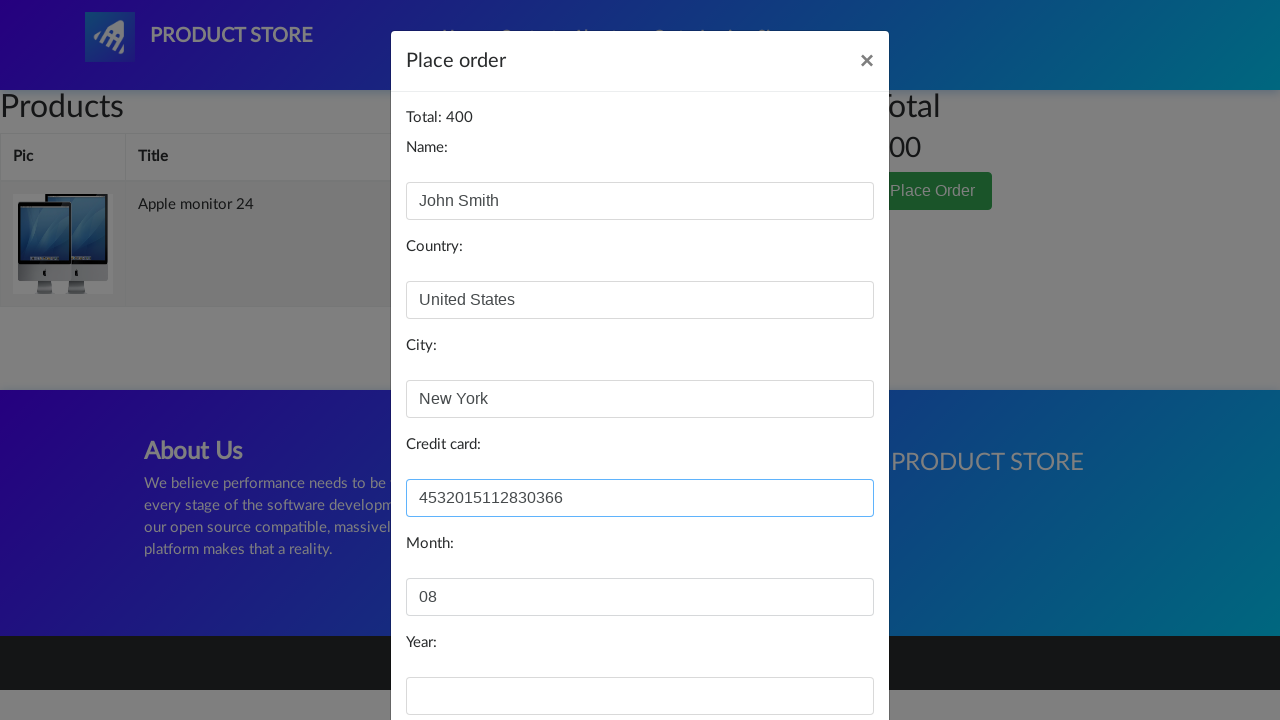

Filled year field with '2025' on #year
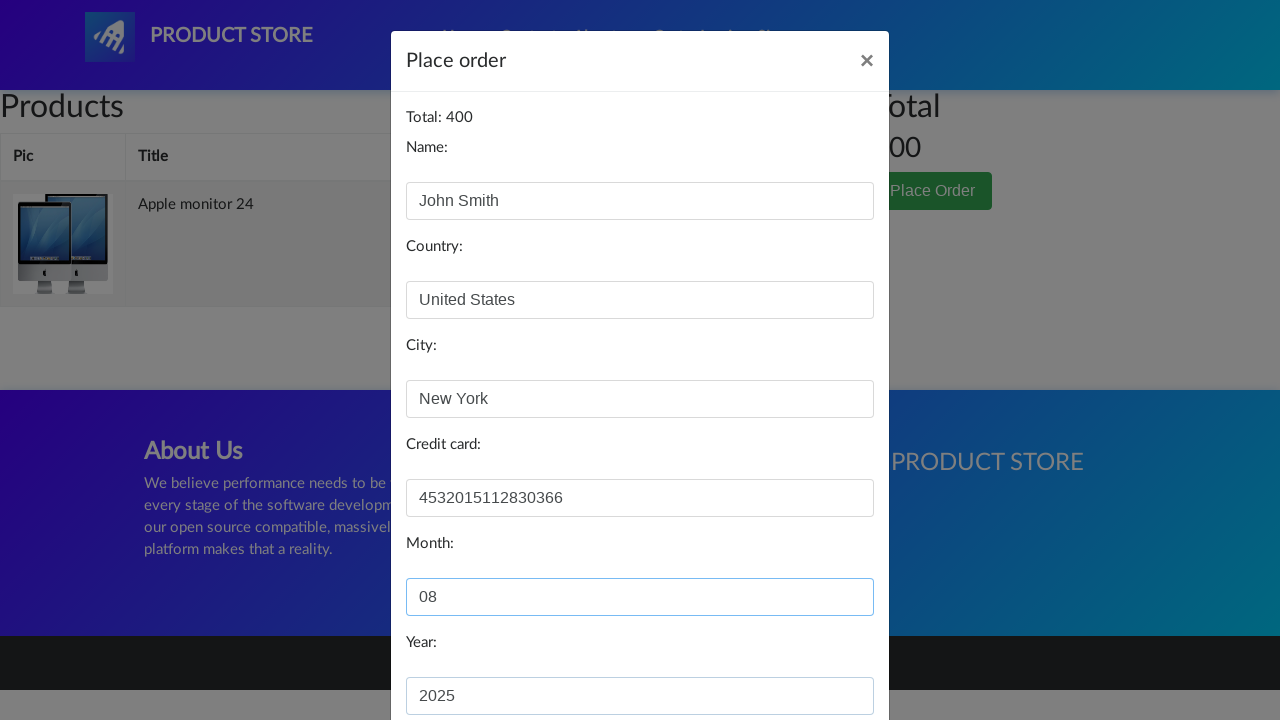

Submitted order by clicking Purchase button at (823, 655) on button[onclick='purchaseOrder()']
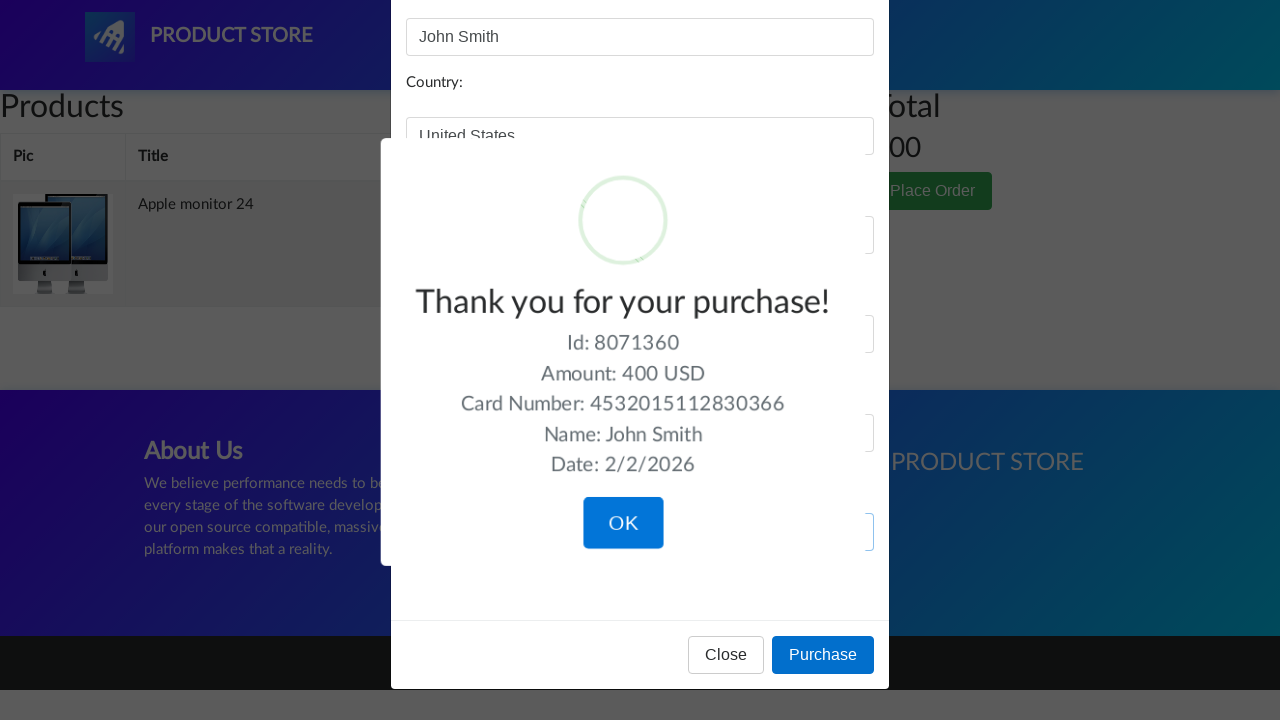

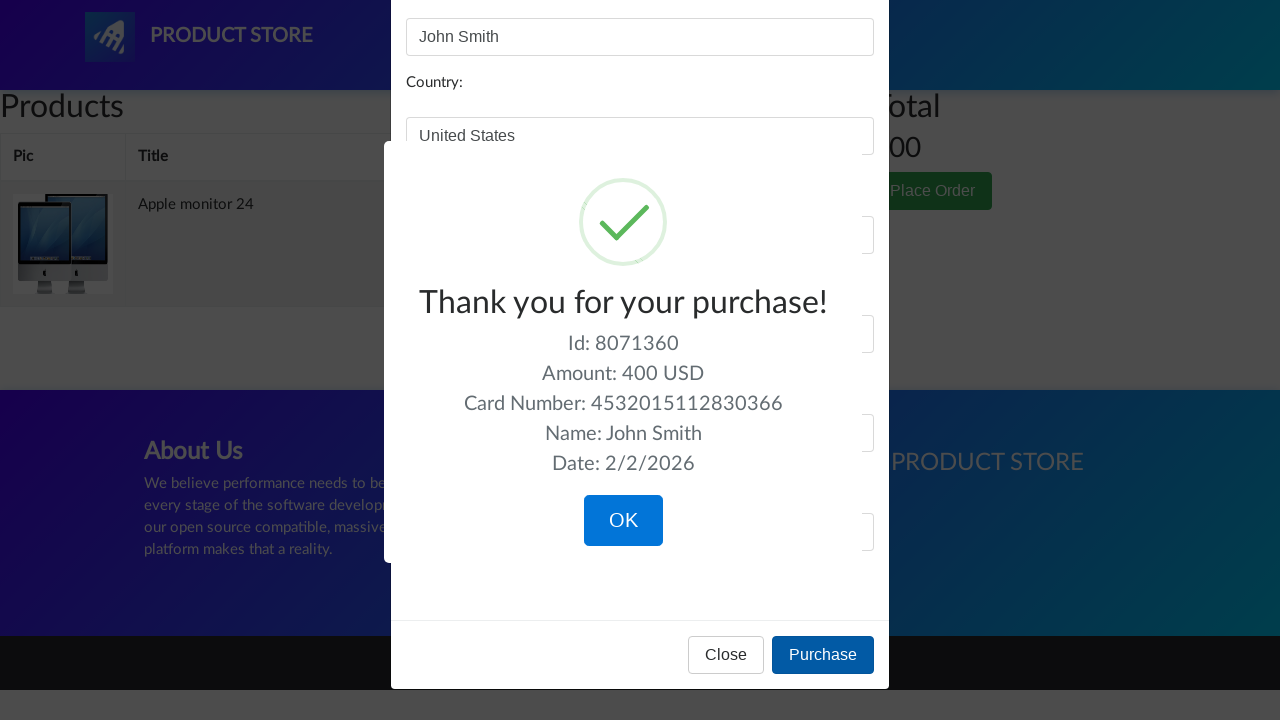